Tests form submission with dynamic attributes by filling in full name, email, event date, and details fields, then submitting and verifying the success message appears.

Starting URL: https://training-support.net/webelements/dynamic-attributes

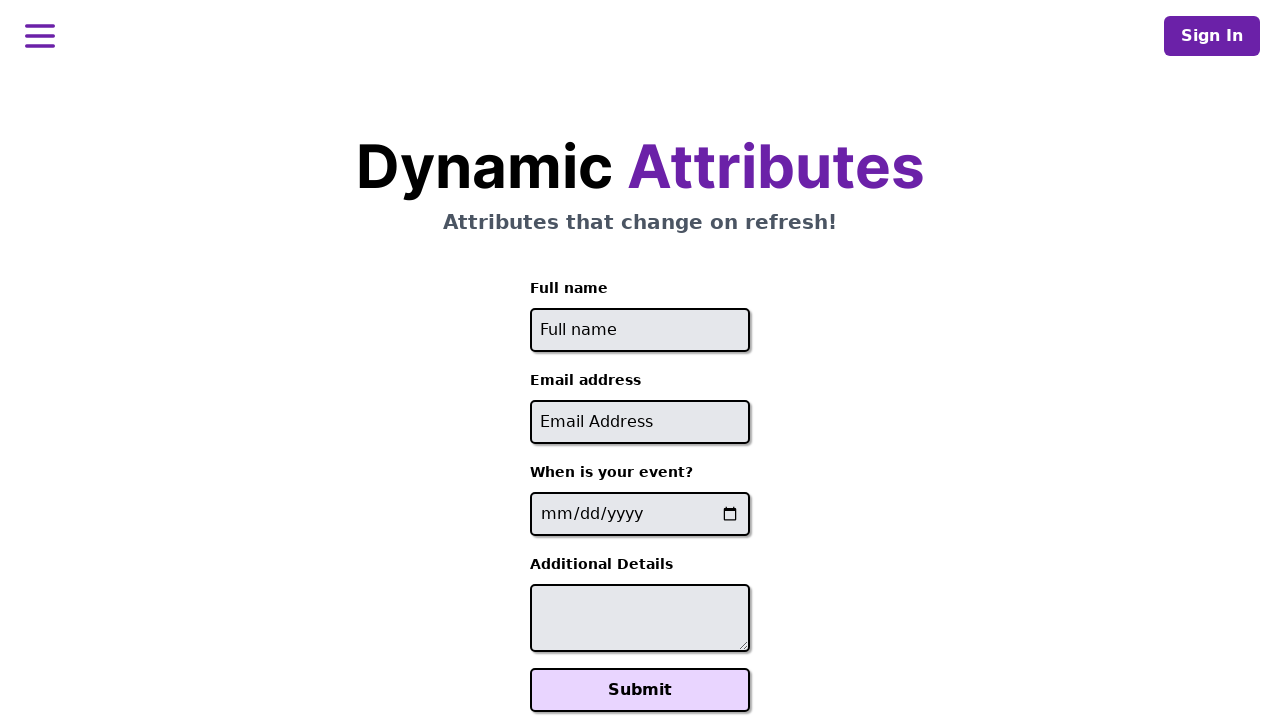

Filled full name field with 'Maria Santos' on //input[starts-with(@id, 'full-name')]
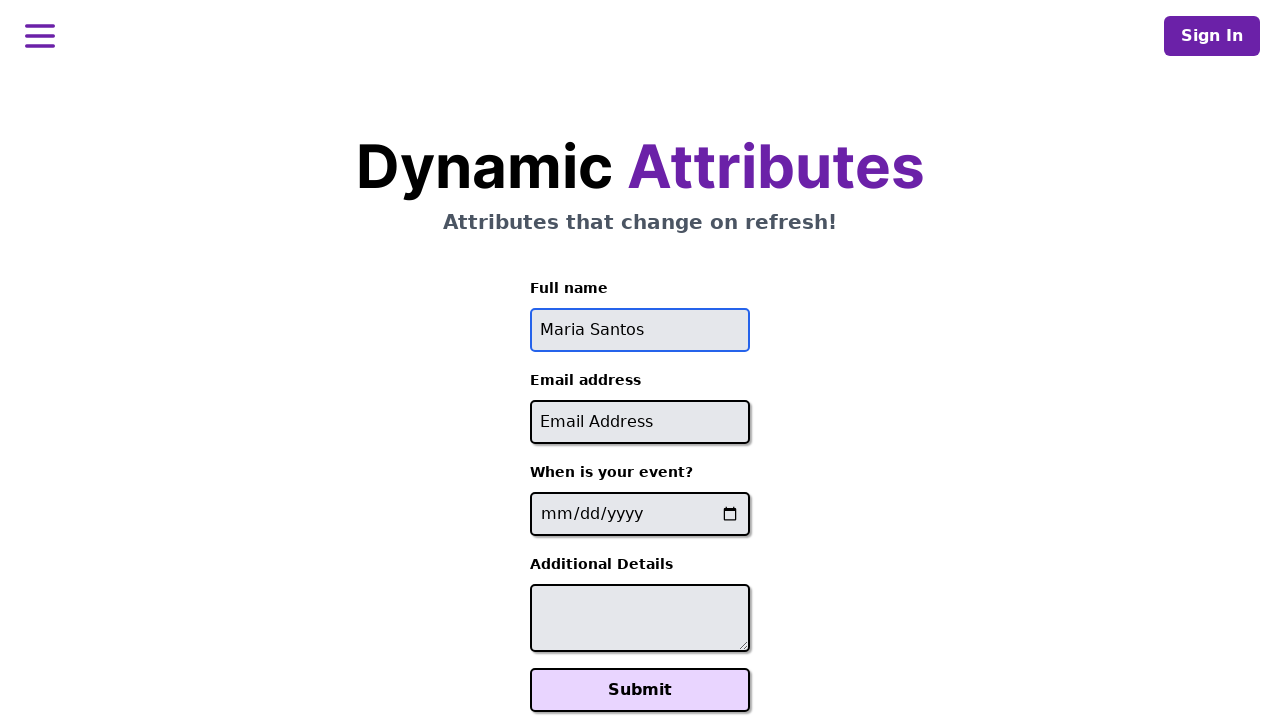

Filled email field with 'maria.santos@example.com' on //input[contains(@id,'email')]
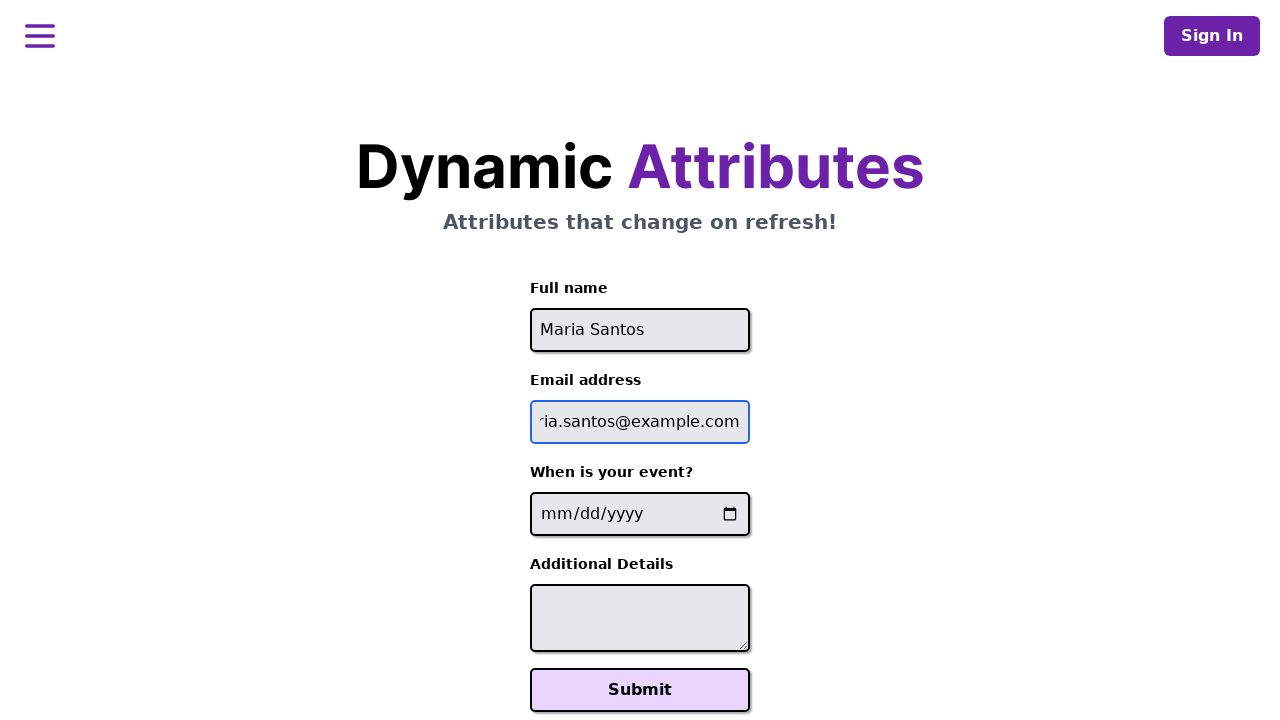

Filled event date field with '2025-09-15' on //input[contains(@name, '-event-date')]
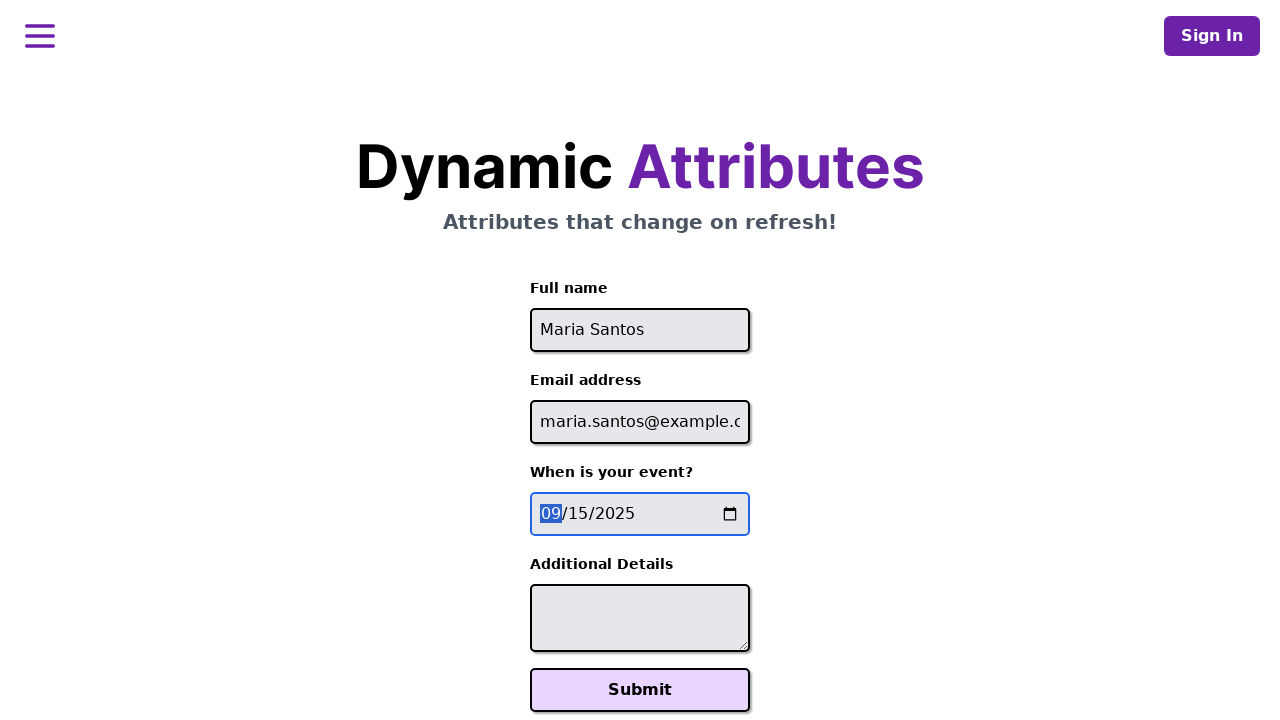

Filled additional details field with 'Corporate Training Session' on //textarea[contains(@id, '-additional-details-')]
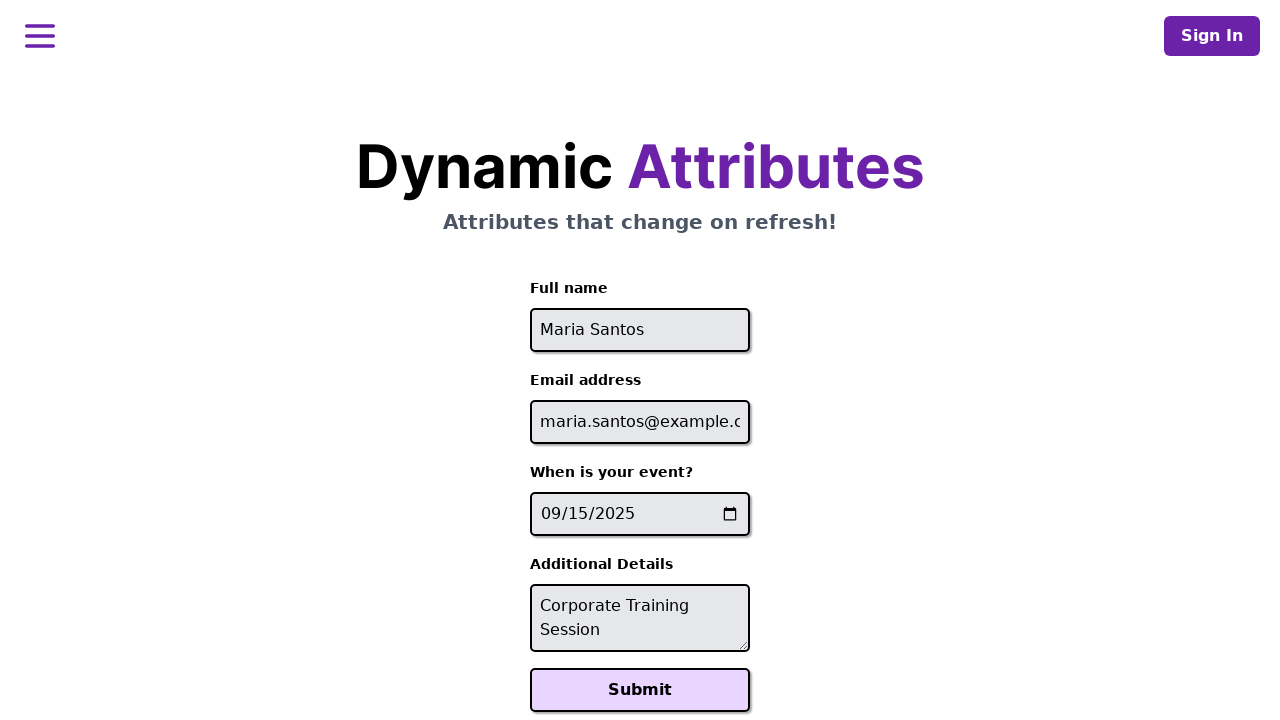

Clicked the Submit button at (640, 690) on xpath=//button[text()='Submit']
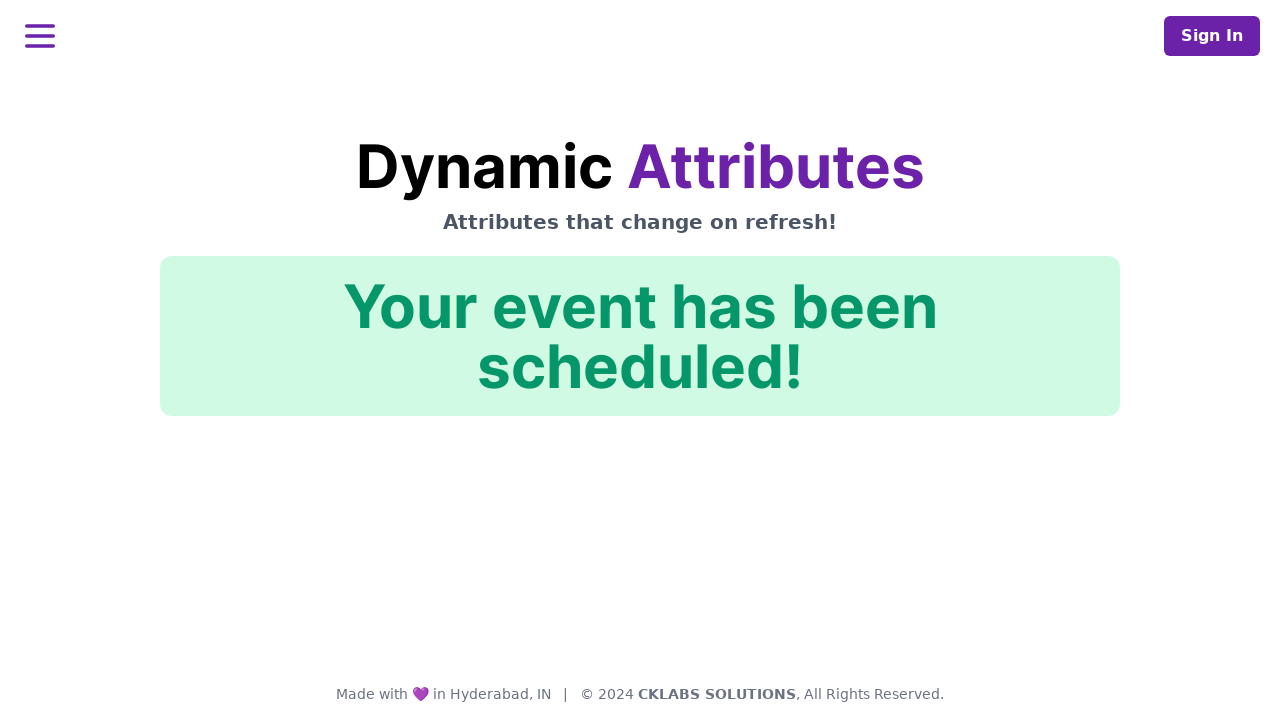

Success confirmation message appeared
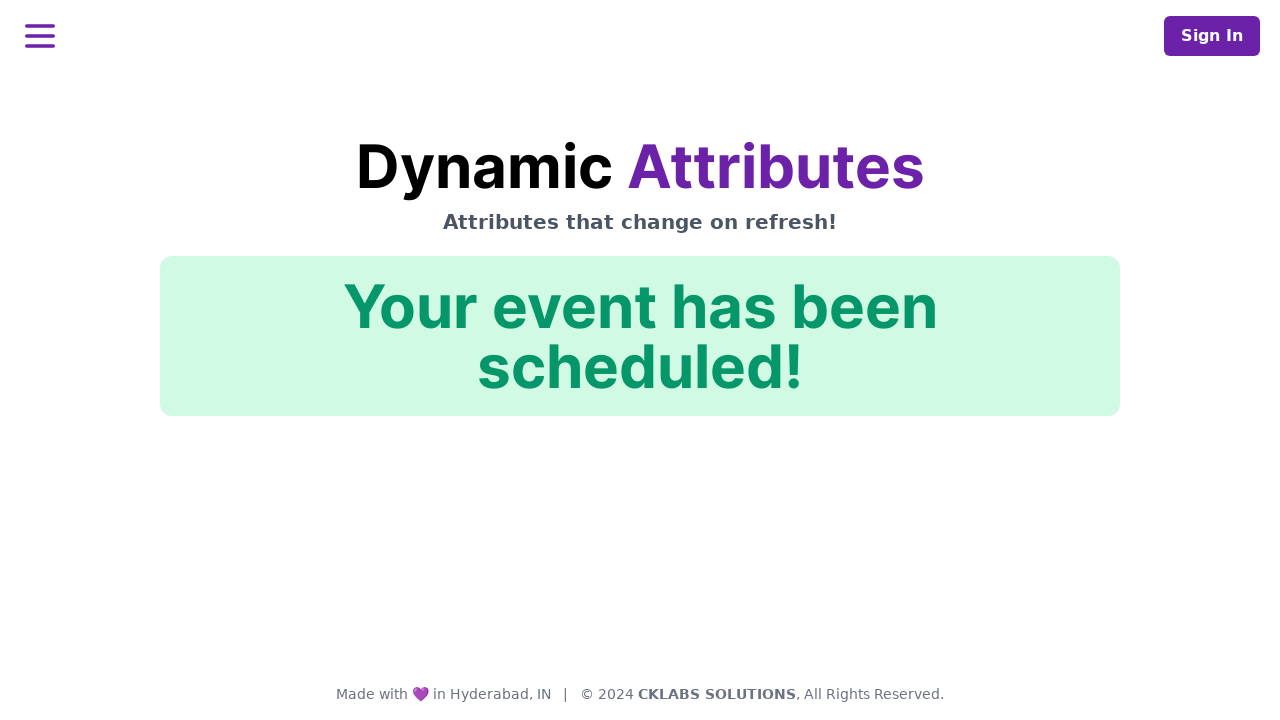

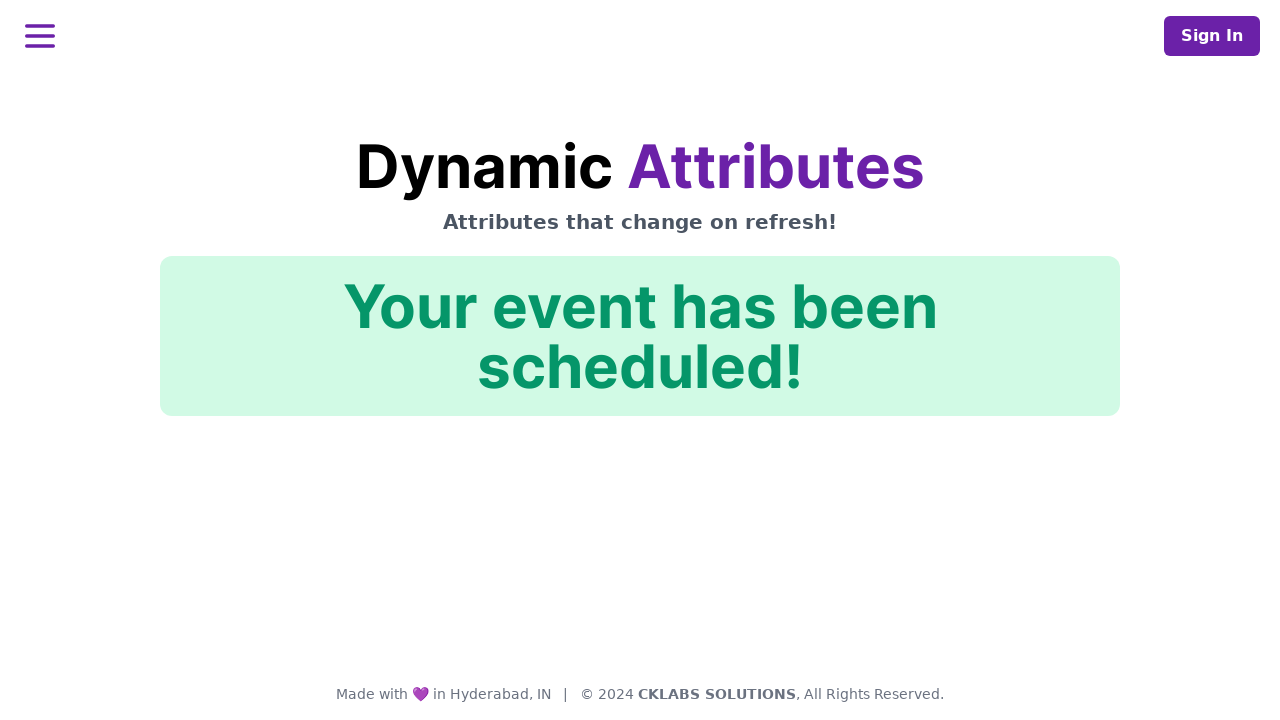